Tests a loader page by clicking a loader button, demonstrating interaction with a page that has loading elements

Starting URL: https://automationtesting.co.uk/loader.html

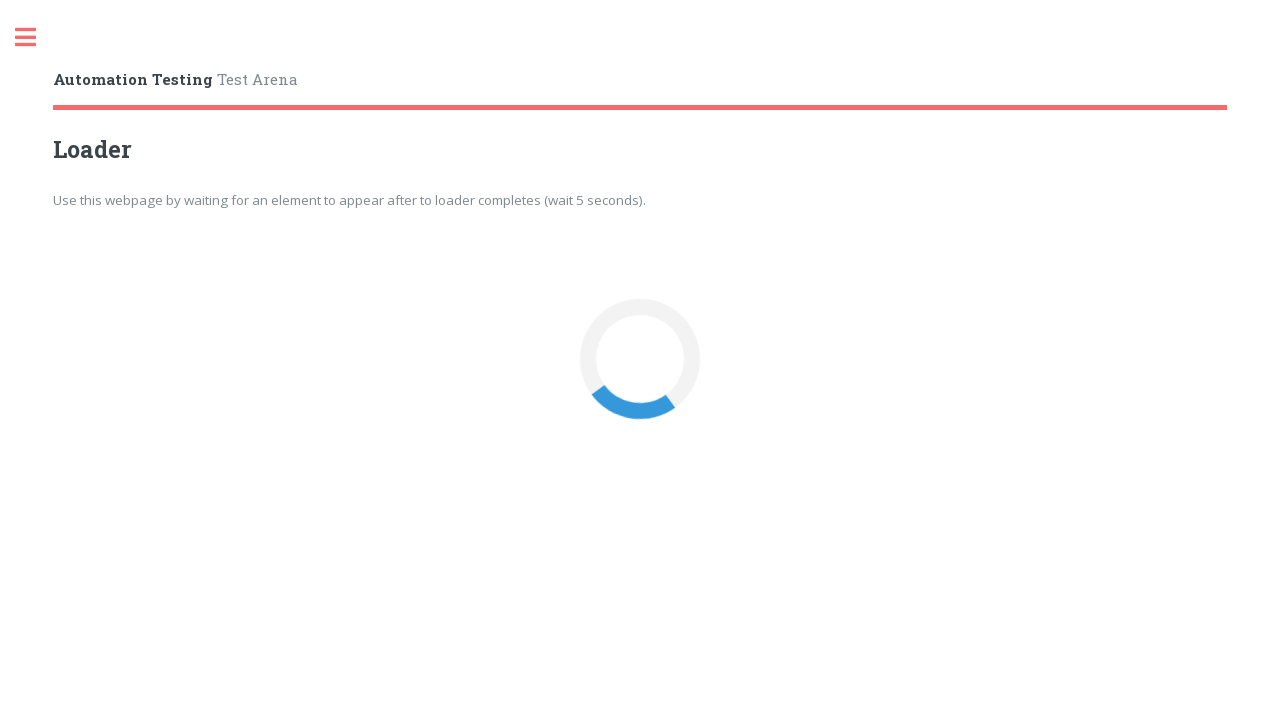

Navigated to loader test page
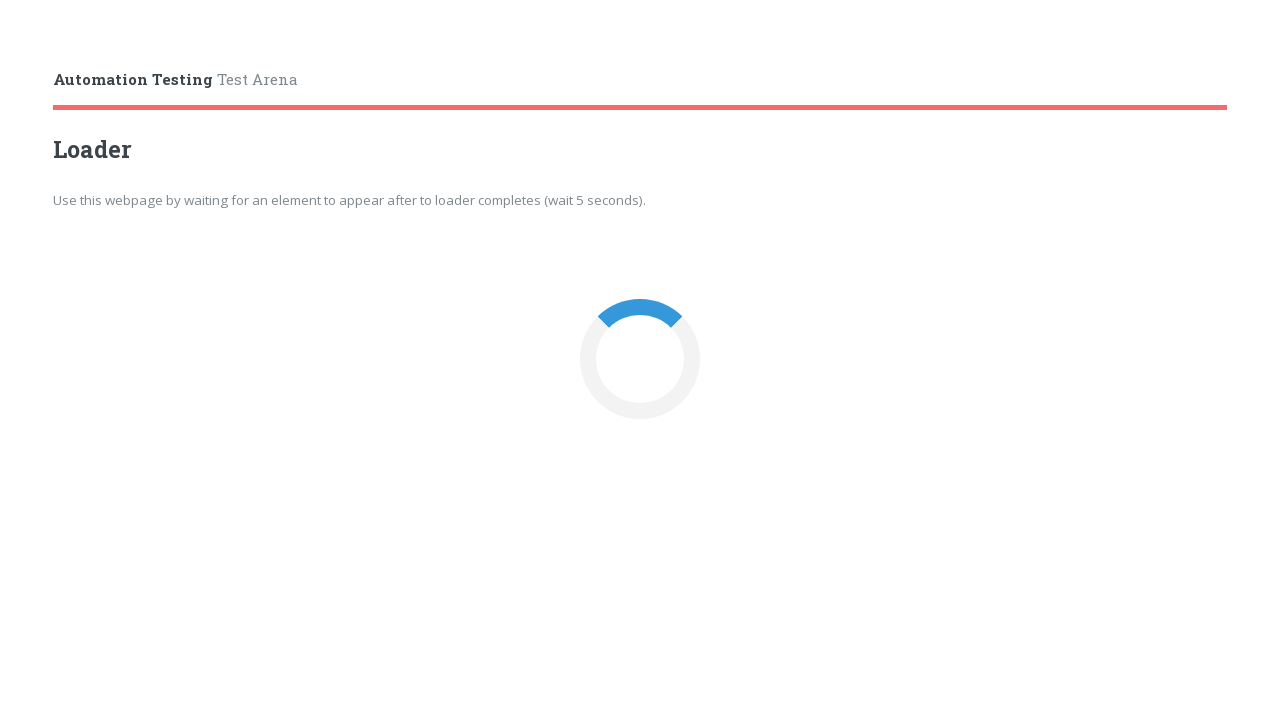

Clicked the loader button at (640, 360) on #loaderBtn
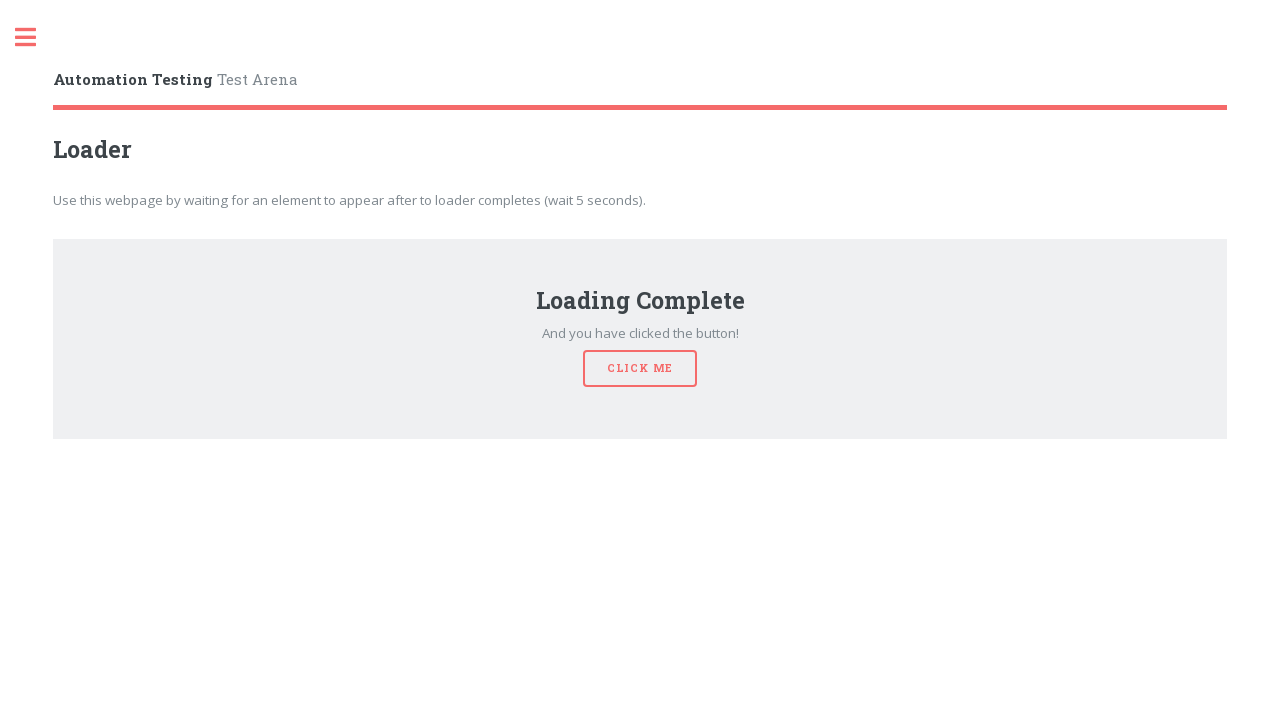

Waited for network to become idle after loader completed
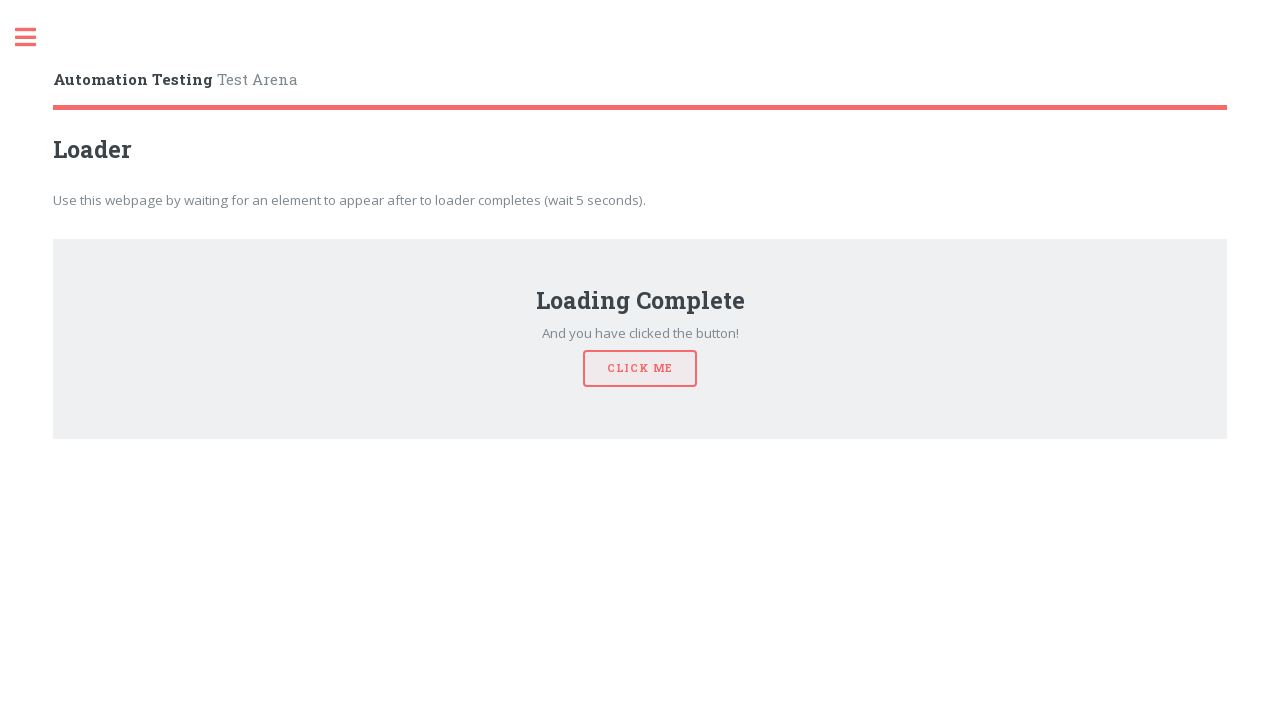

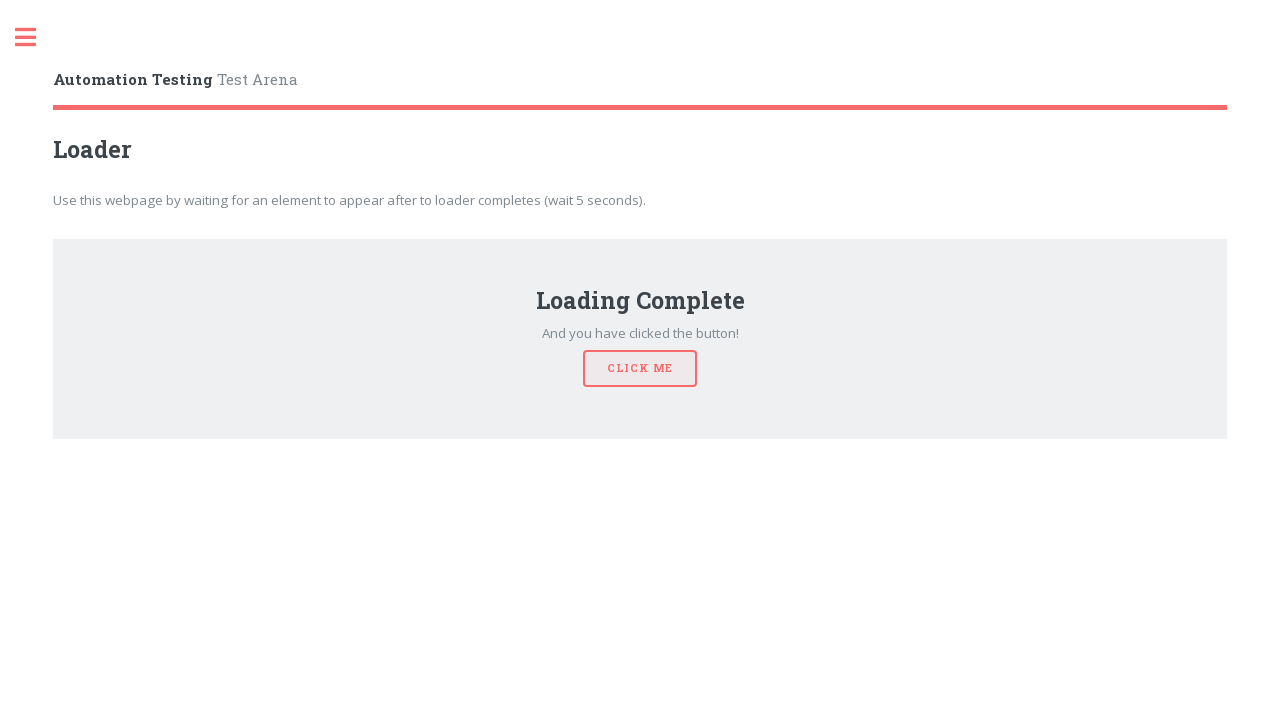